Navigates to Browse Languages, clicks on letter M, and verifies the last language entry in the table is MySQL.

Starting URL: http://www.99-bottles-of-beer.net/

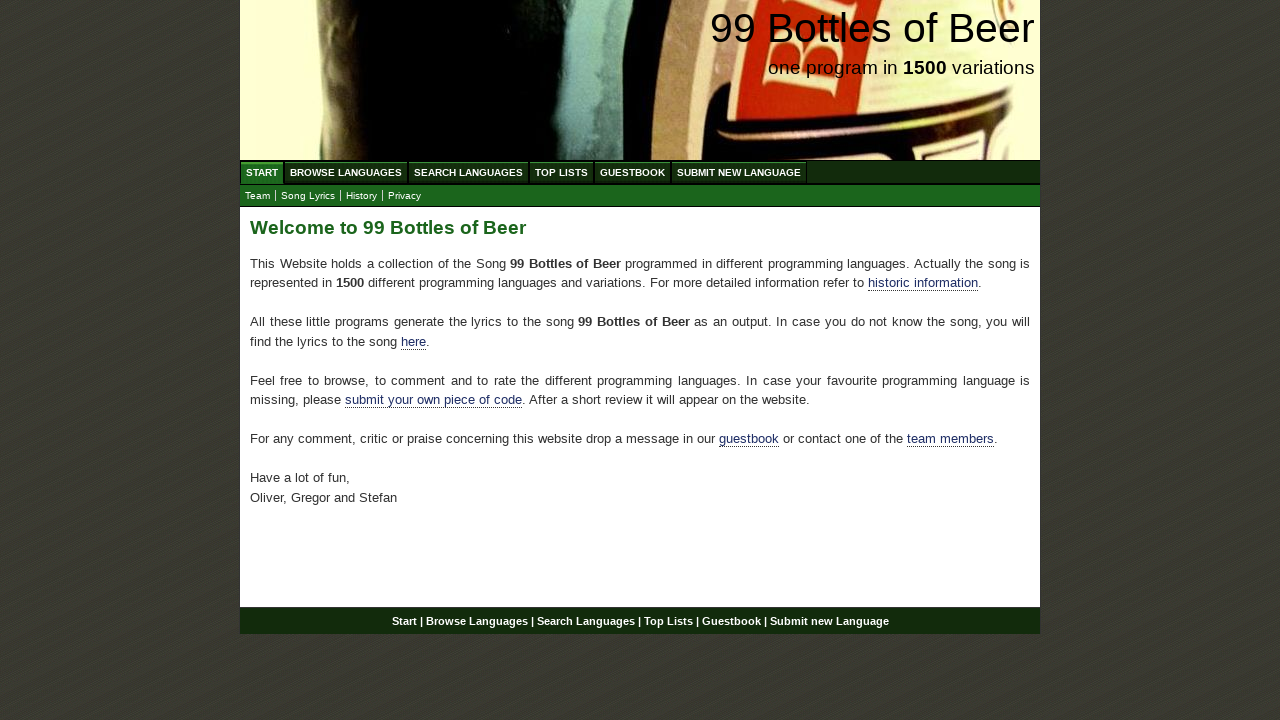

Clicked on Browse Languages link at (346, 172) on a[href='/abc.html']
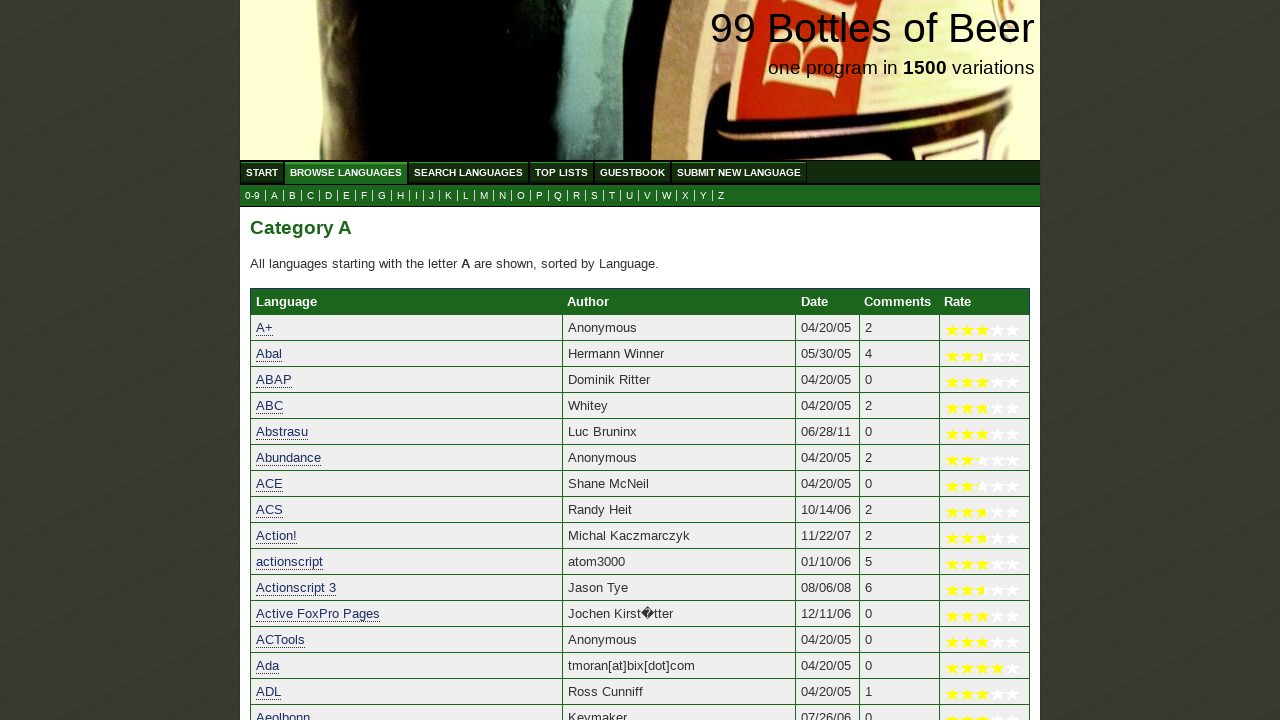

Clicked on letter M link at (484, 196) on a[href='m.html']
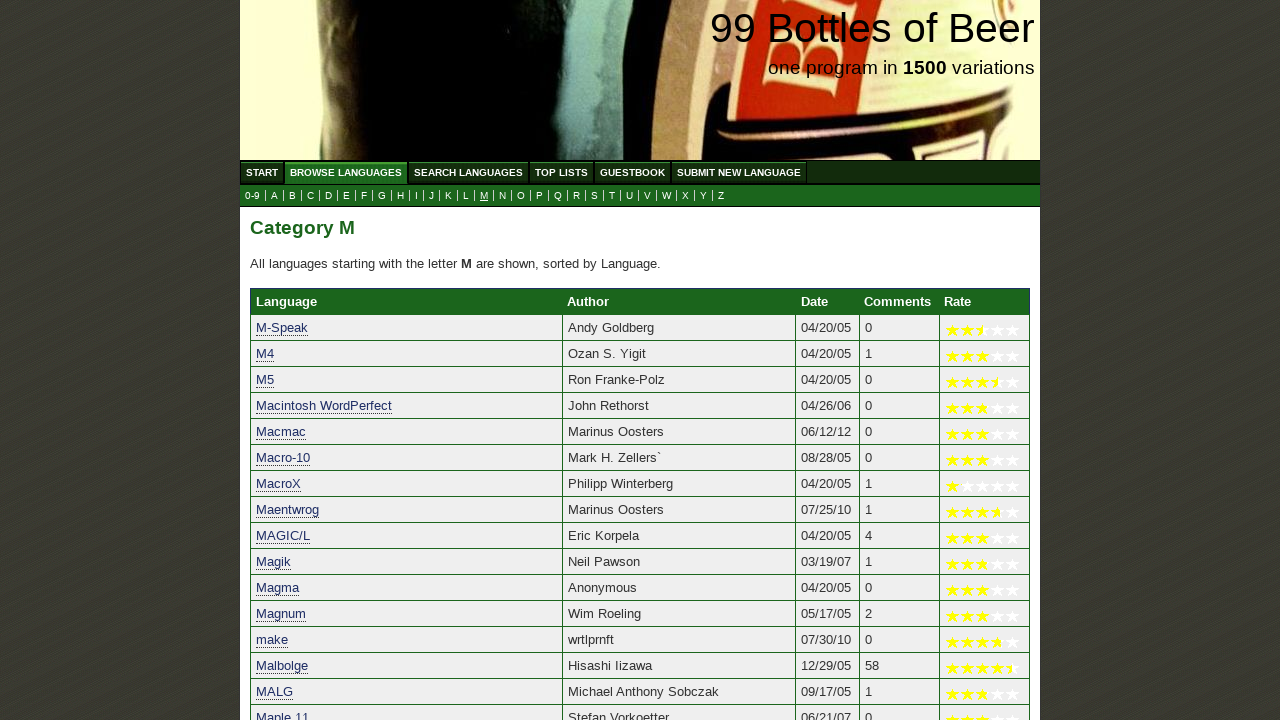

Last table row loaded
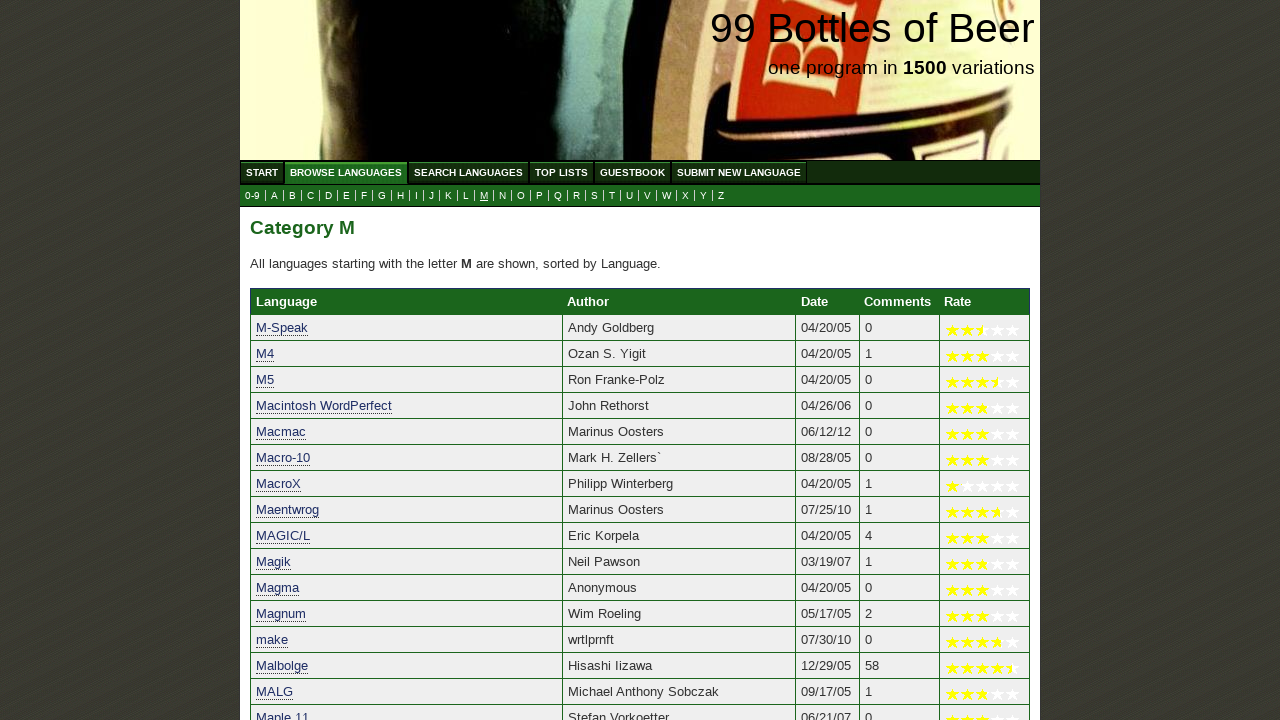

Verified that the last language entry in the table is MySQL
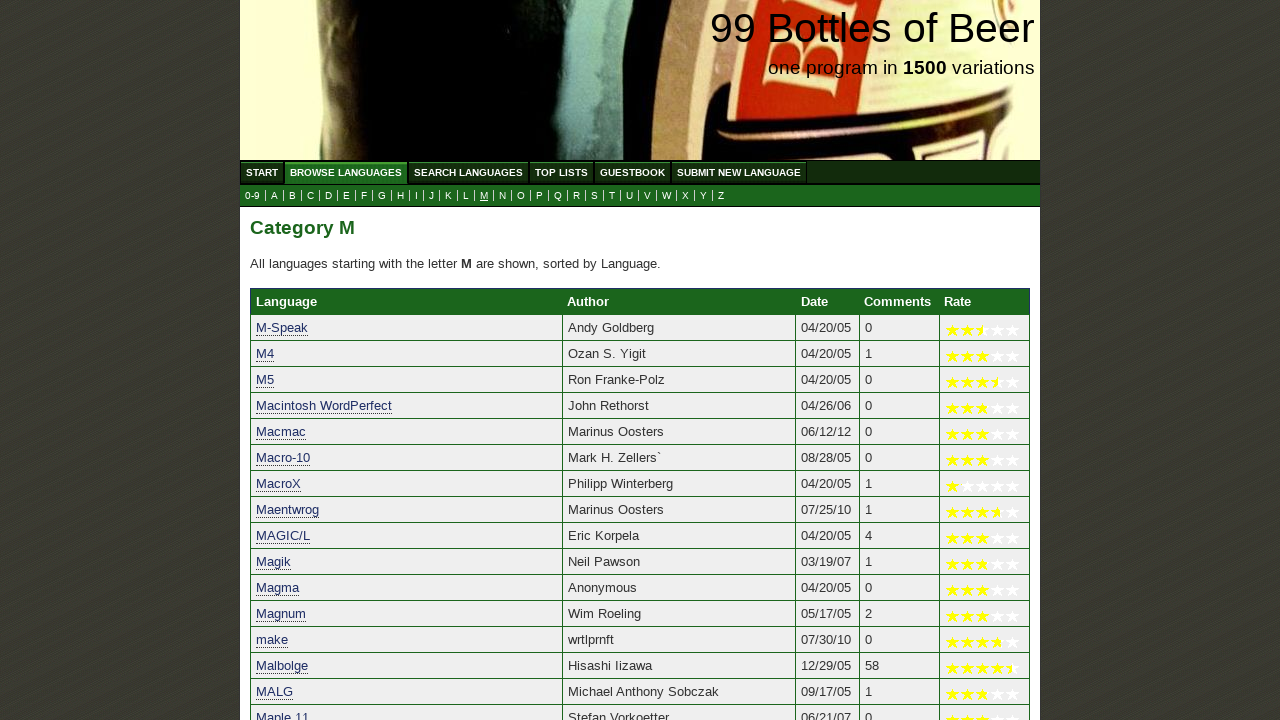

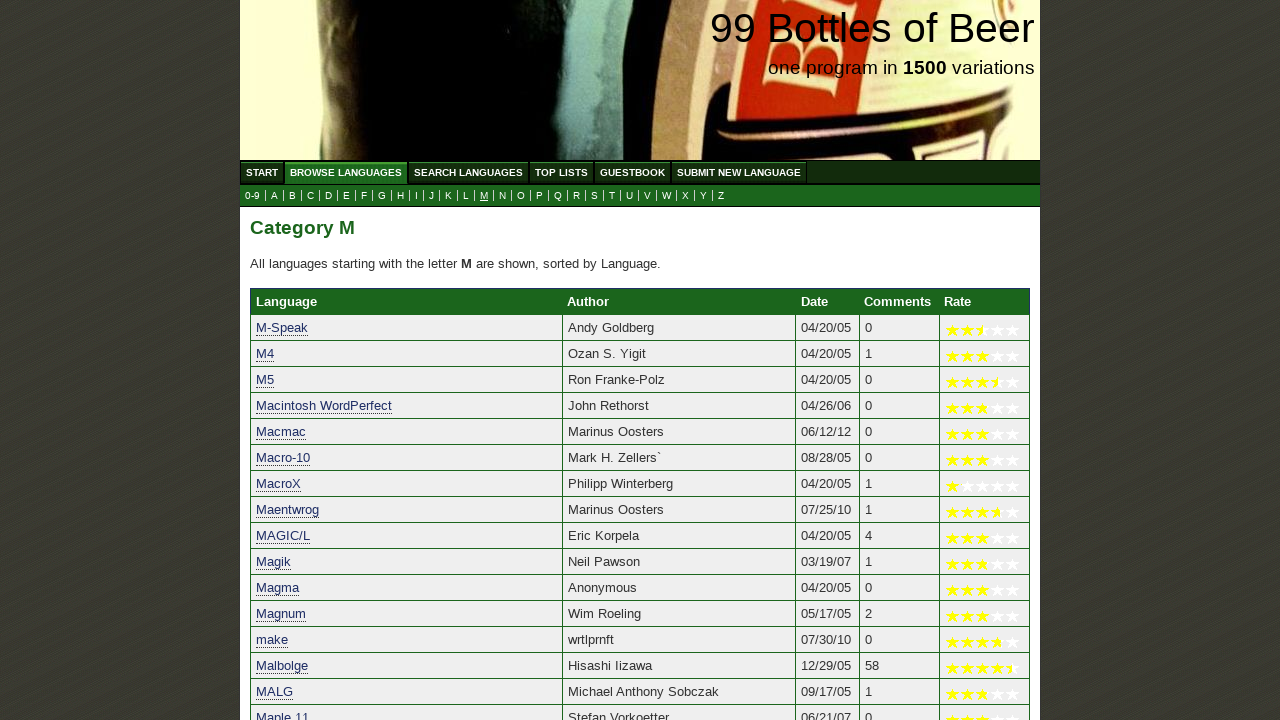